Tests switching between filters to display all items

Starting URL: https://demo.playwright.dev/todomvc

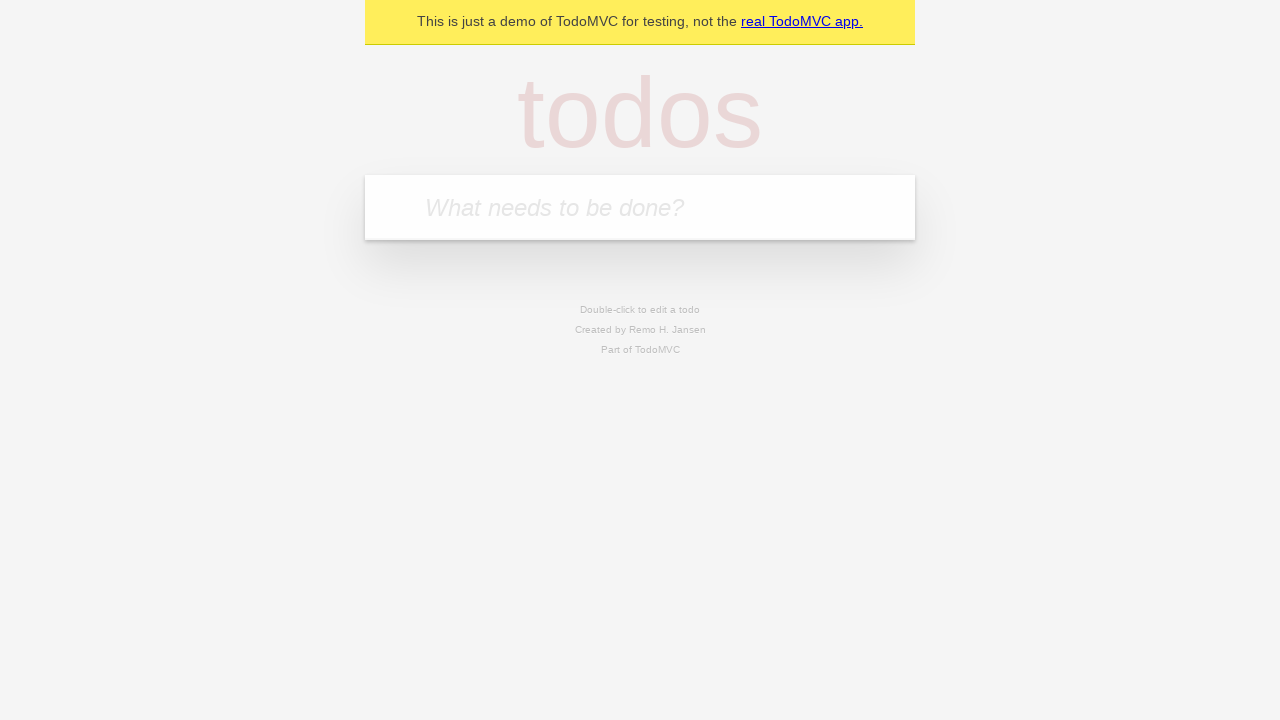

Filled new todo field with 'buy some cheese' on .new-todo
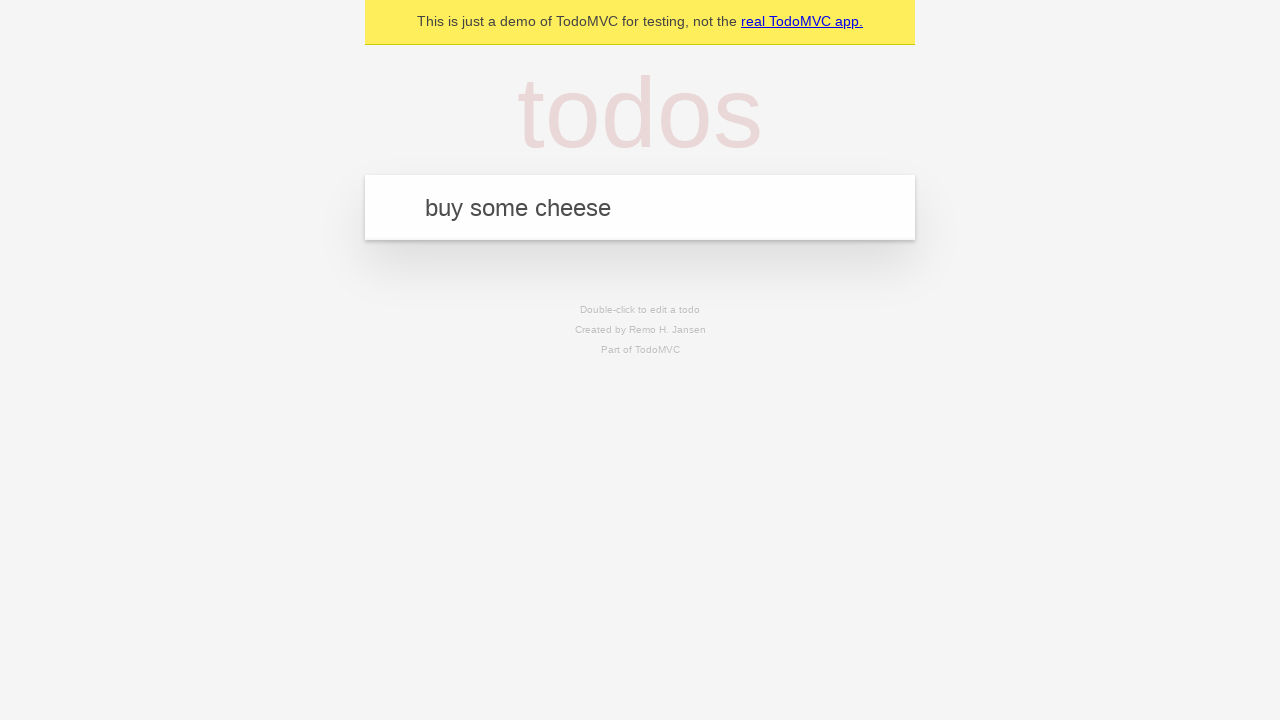

Pressed Enter to add first todo on .new-todo
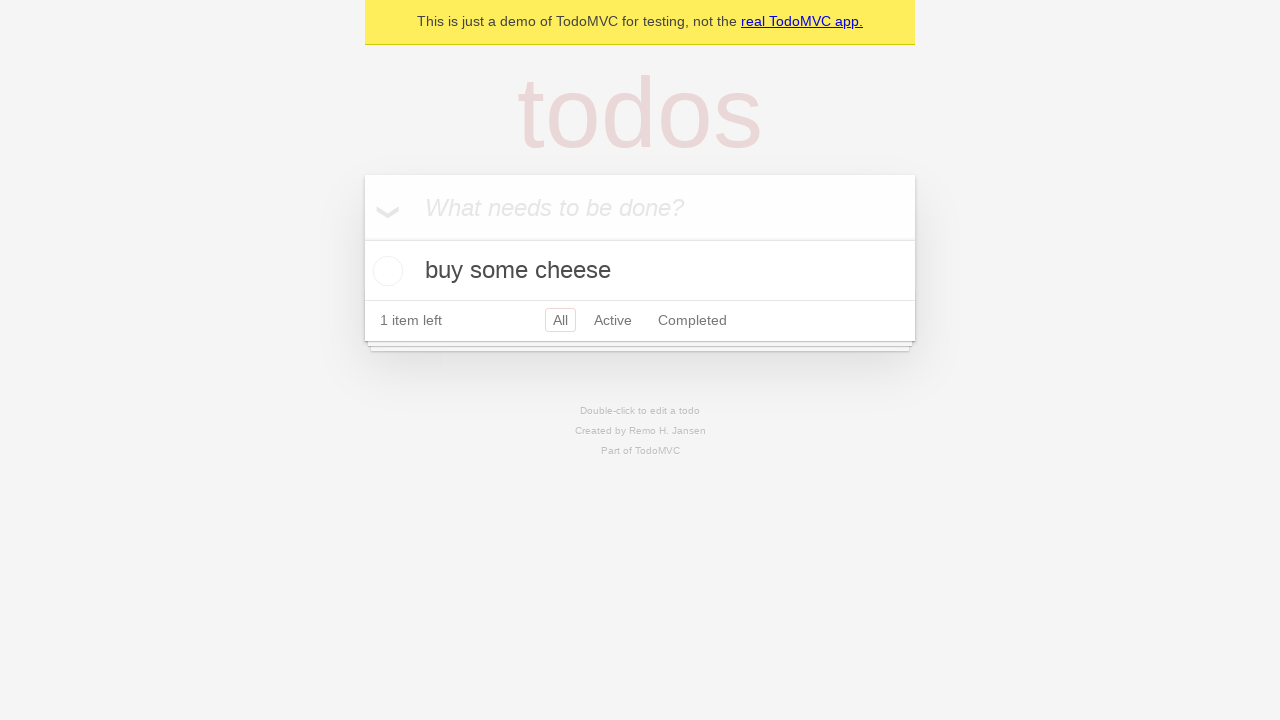

Filled new todo field with 'feed the cat' on .new-todo
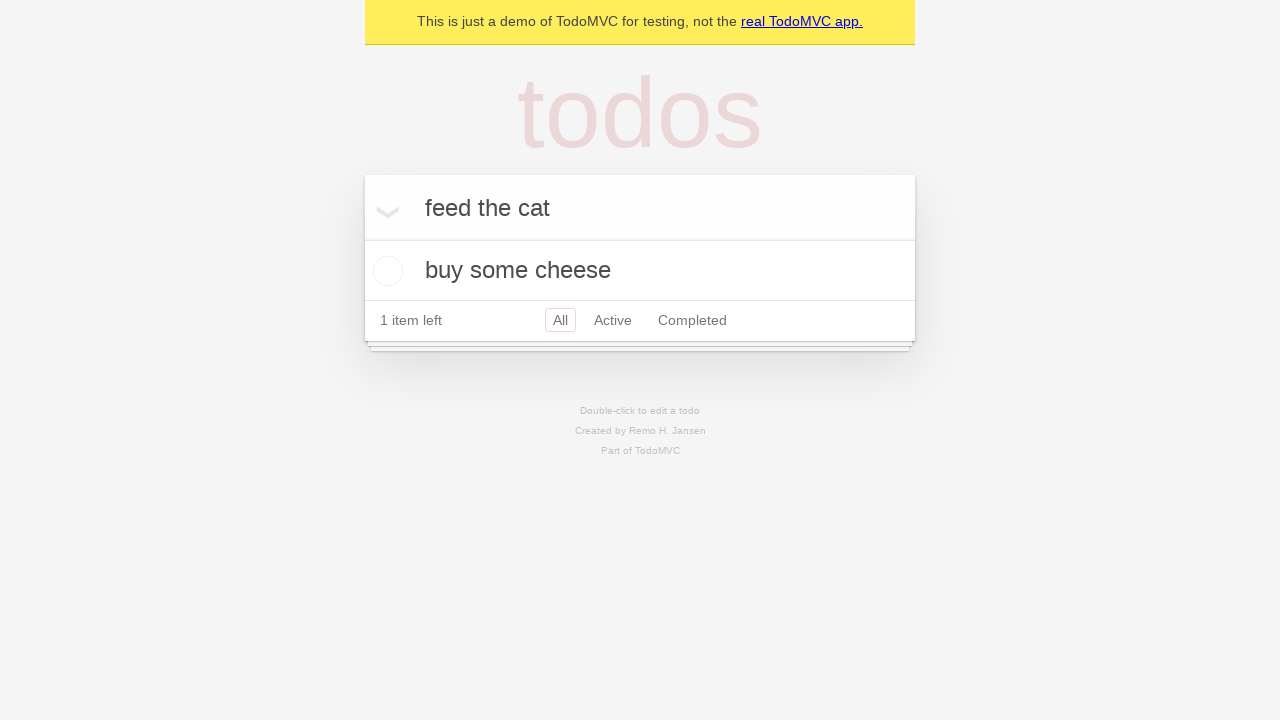

Pressed Enter to add second todo on .new-todo
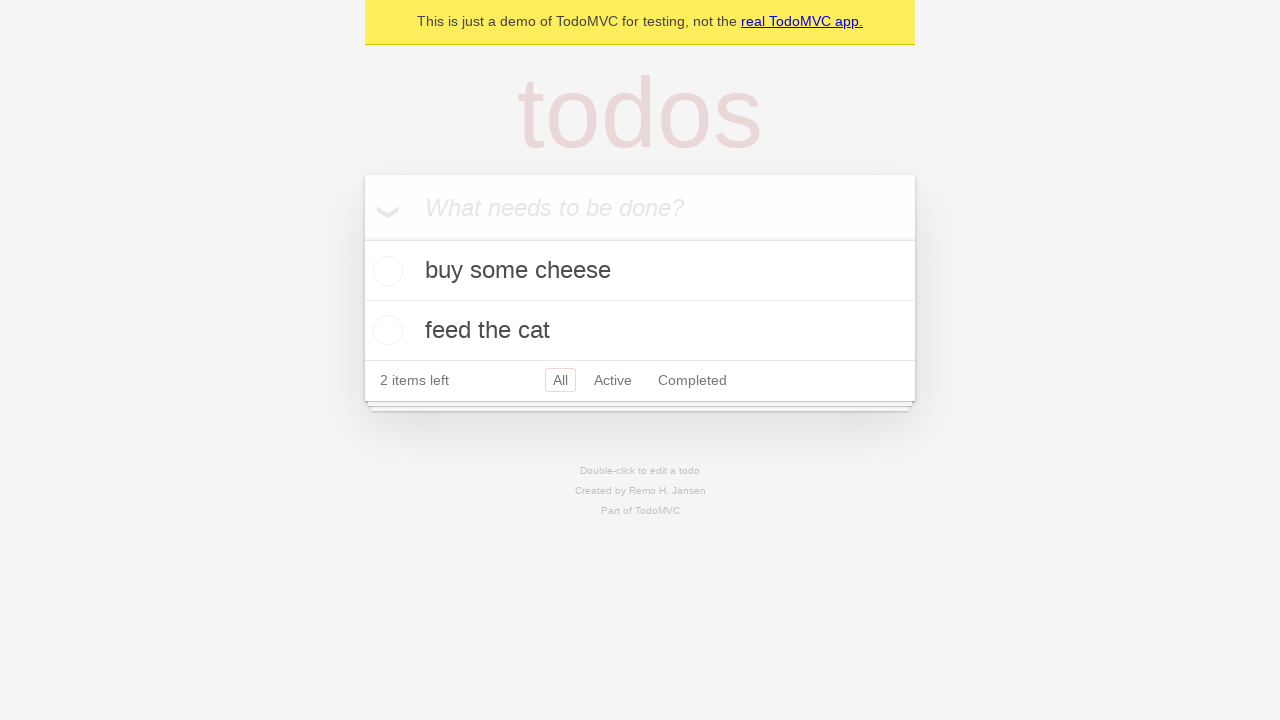

Filled new todo field with 'book a doctors appointment' on .new-todo
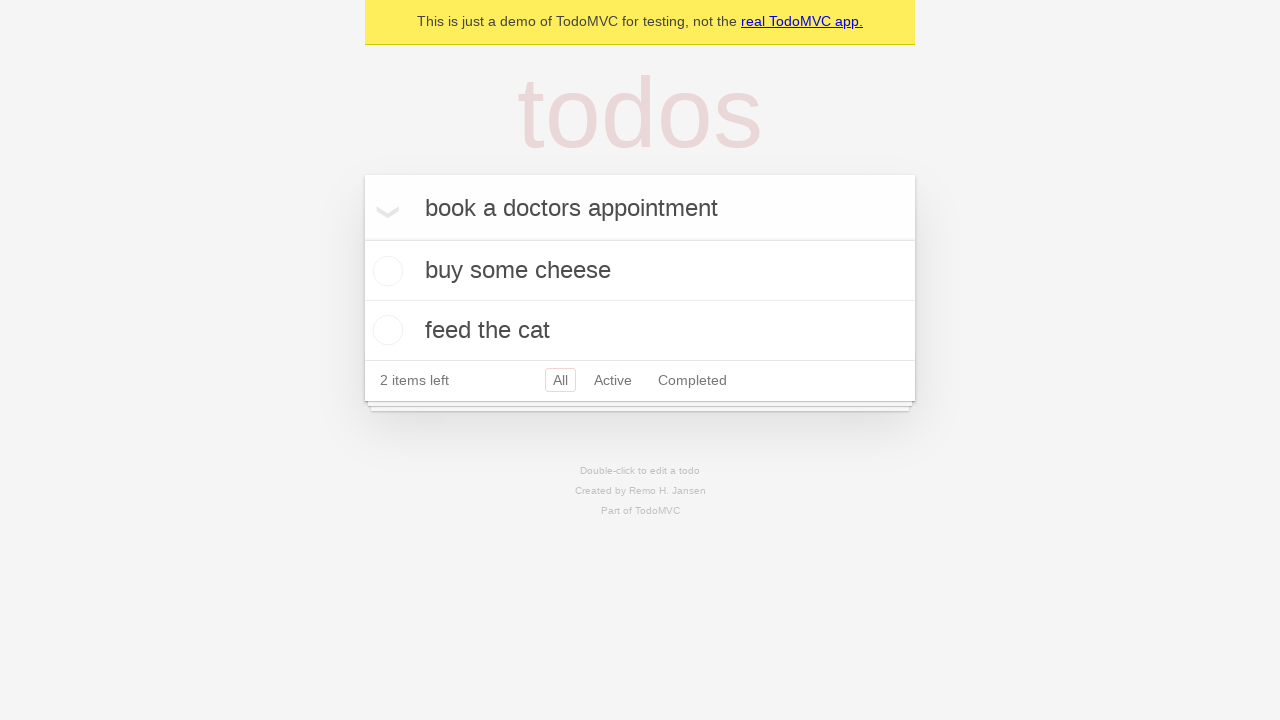

Pressed Enter to add third todo on .new-todo
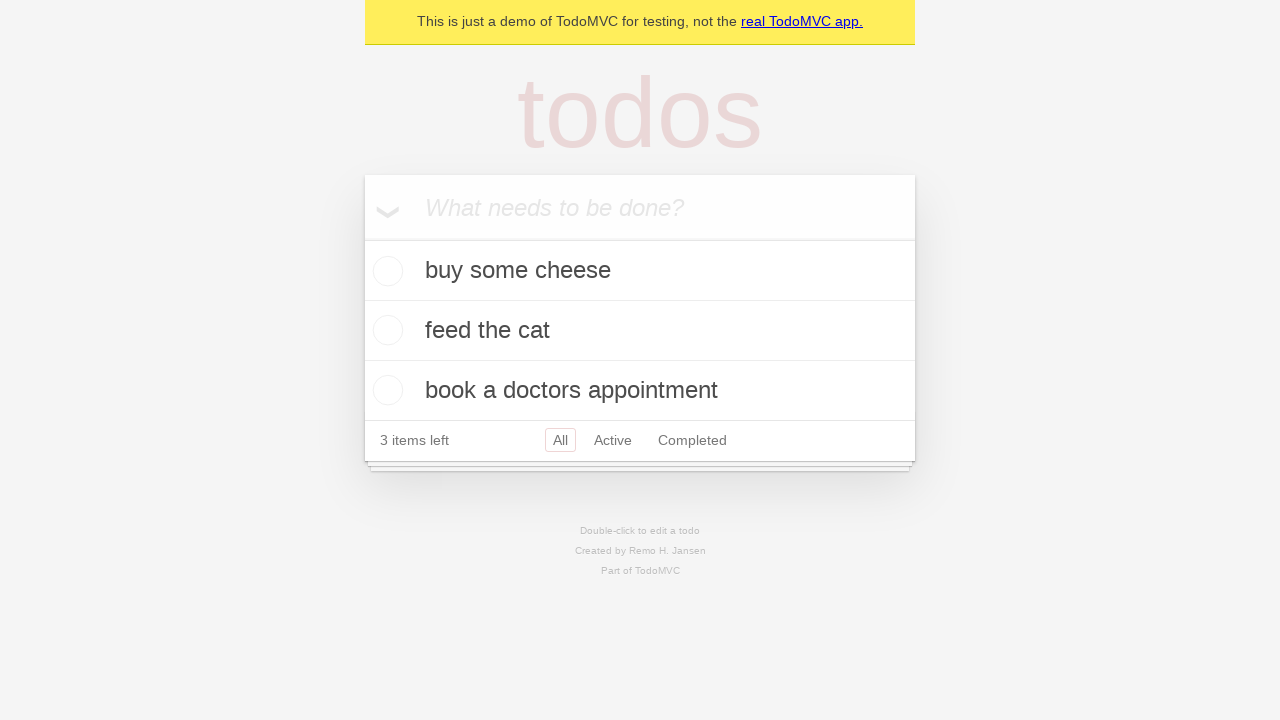

Waited for all 3 todos to be added to the list
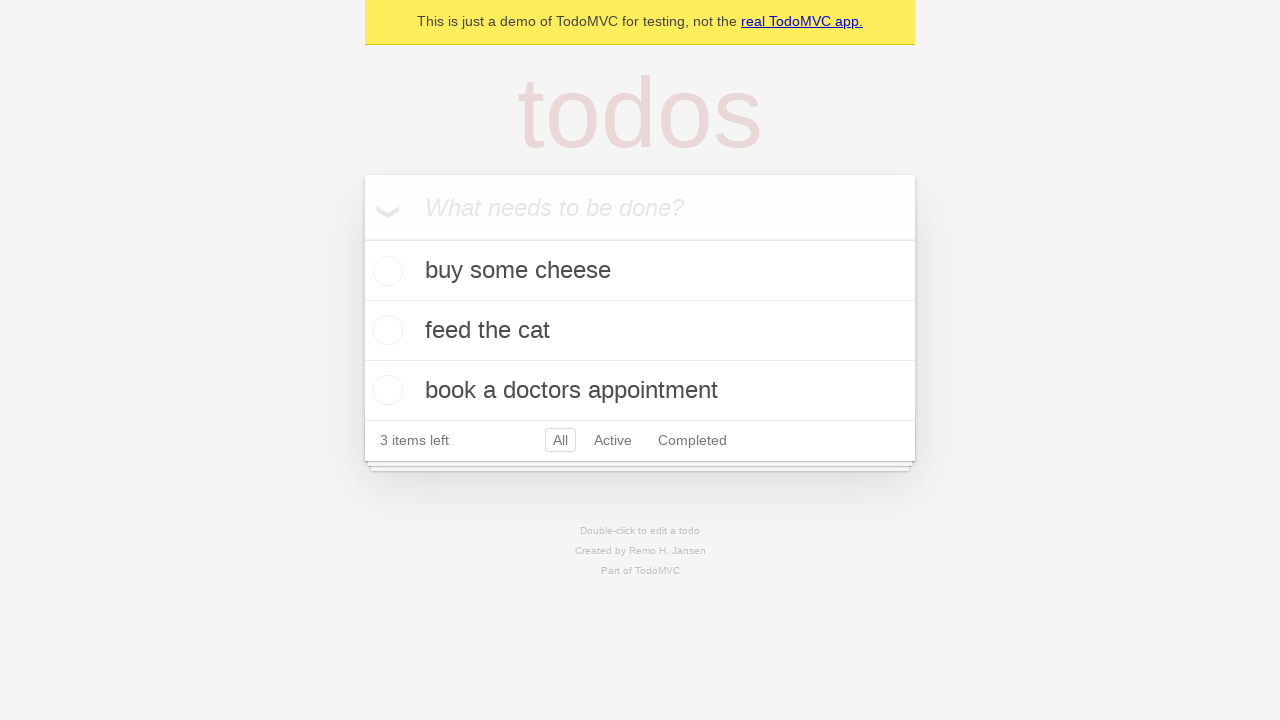

Checked the second todo item as completed at (385, 330) on .todo-list li .toggle >> nth=1
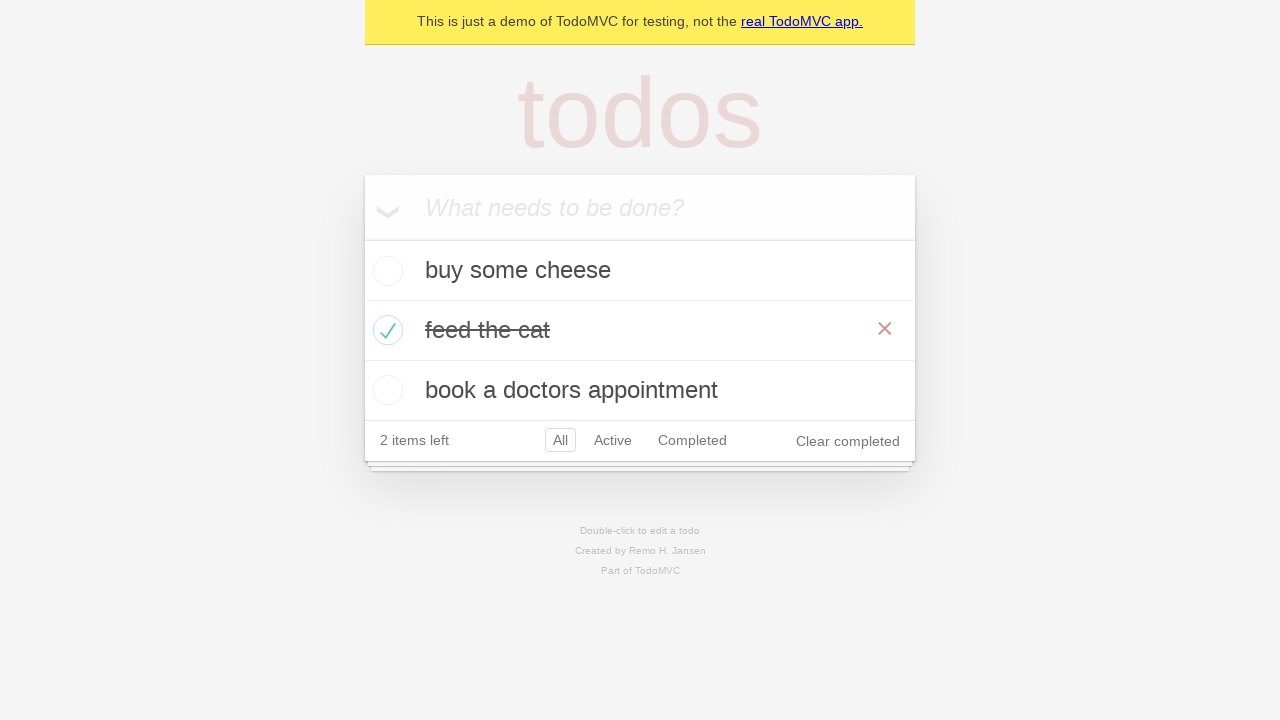

Clicked Active filter to display only active todos at (613, 440) on .filters >> text=Active
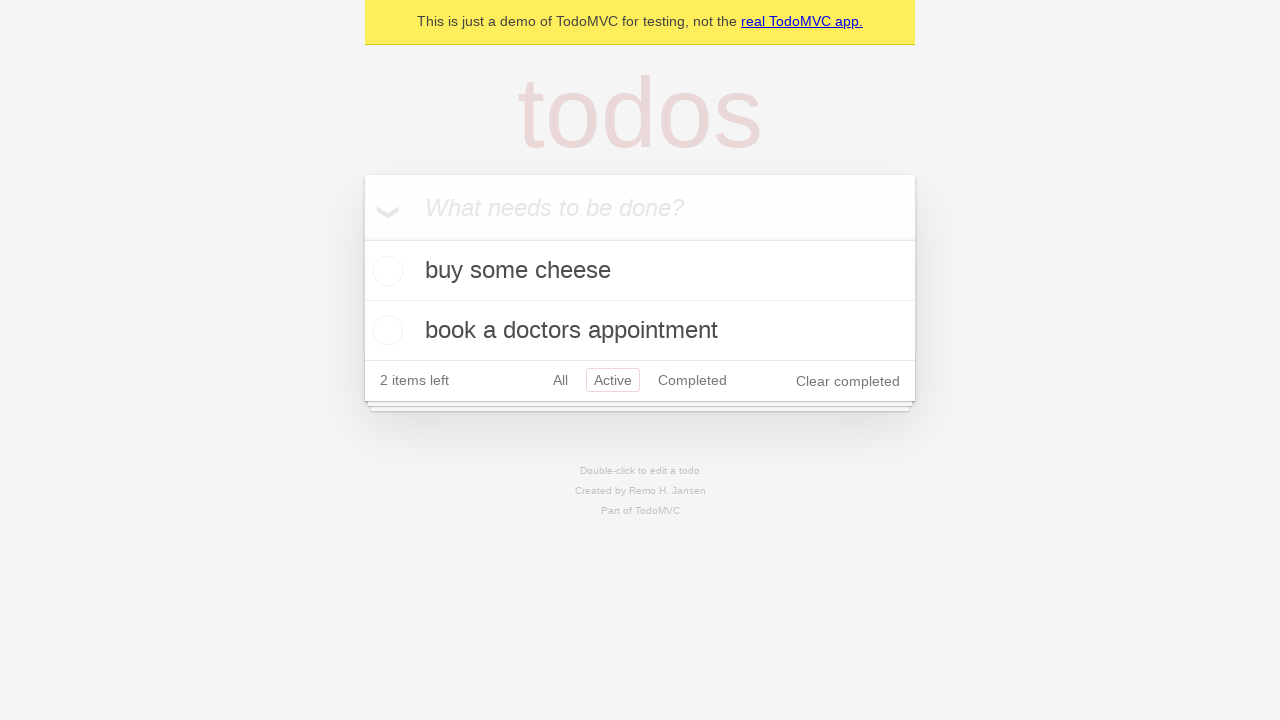

Clicked Completed filter to display only completed todos at (692, 380) on .filters >> text=Completed
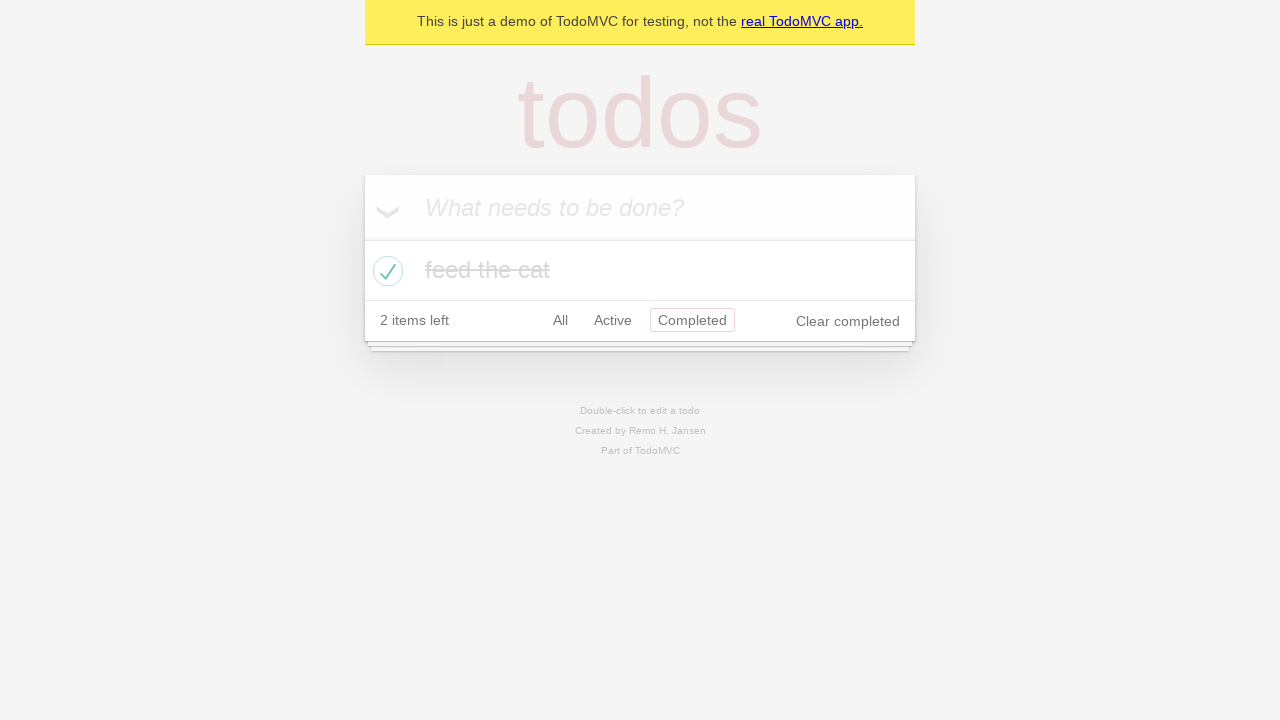

Clicked All filter to display all todos at (560, 320) on .filters >> text=All
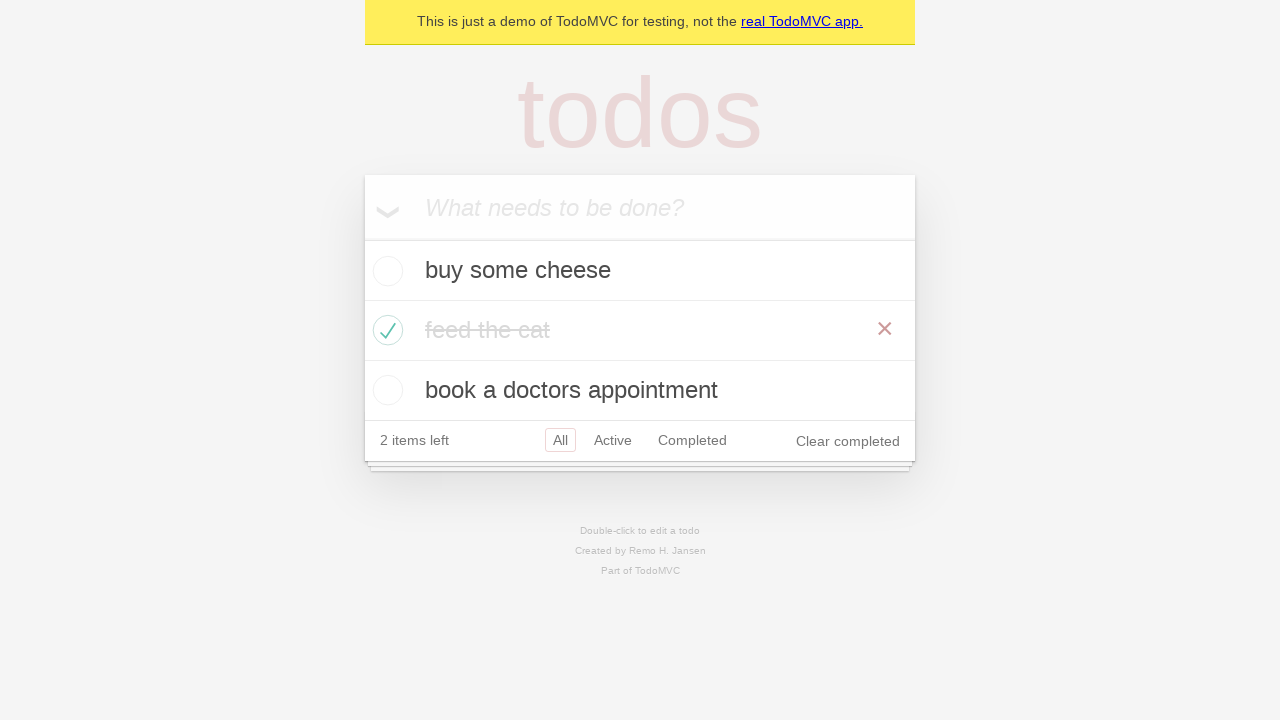

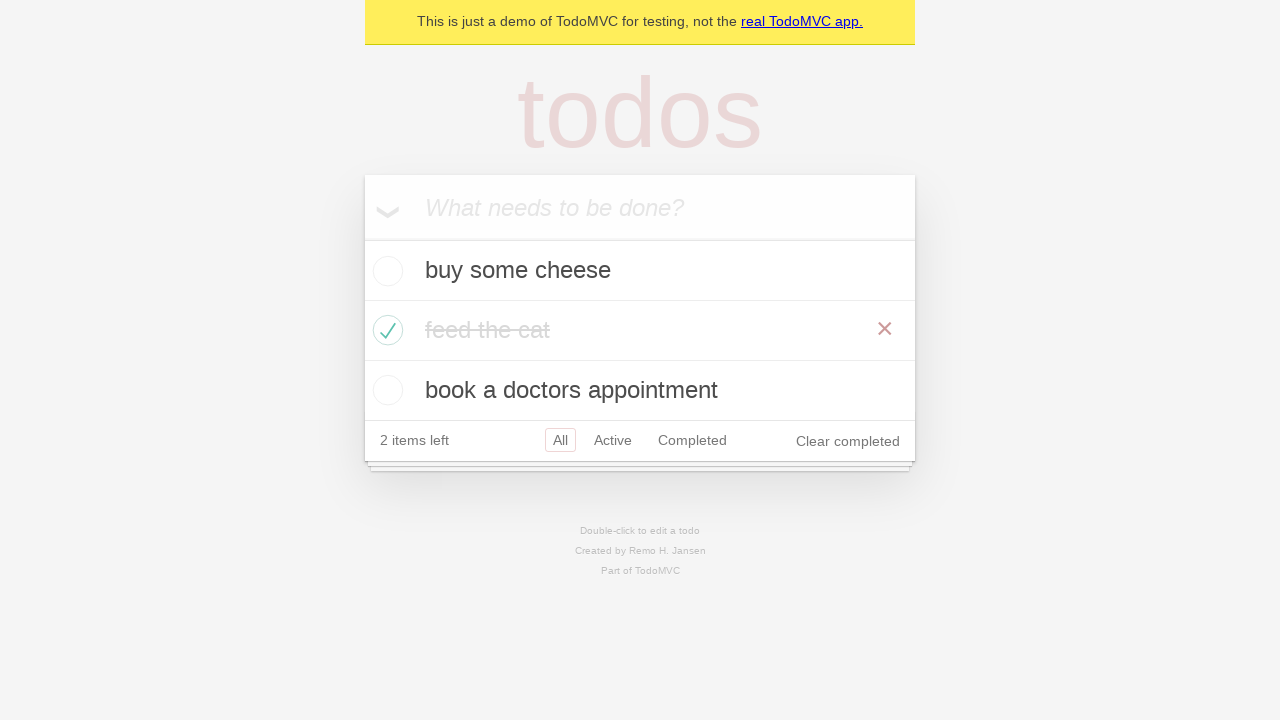